Clicks Browse Languages menu and verifies the table column headers are "Language" and "Author".

Starting URL: http://www.99-bottles-of-beer.net/

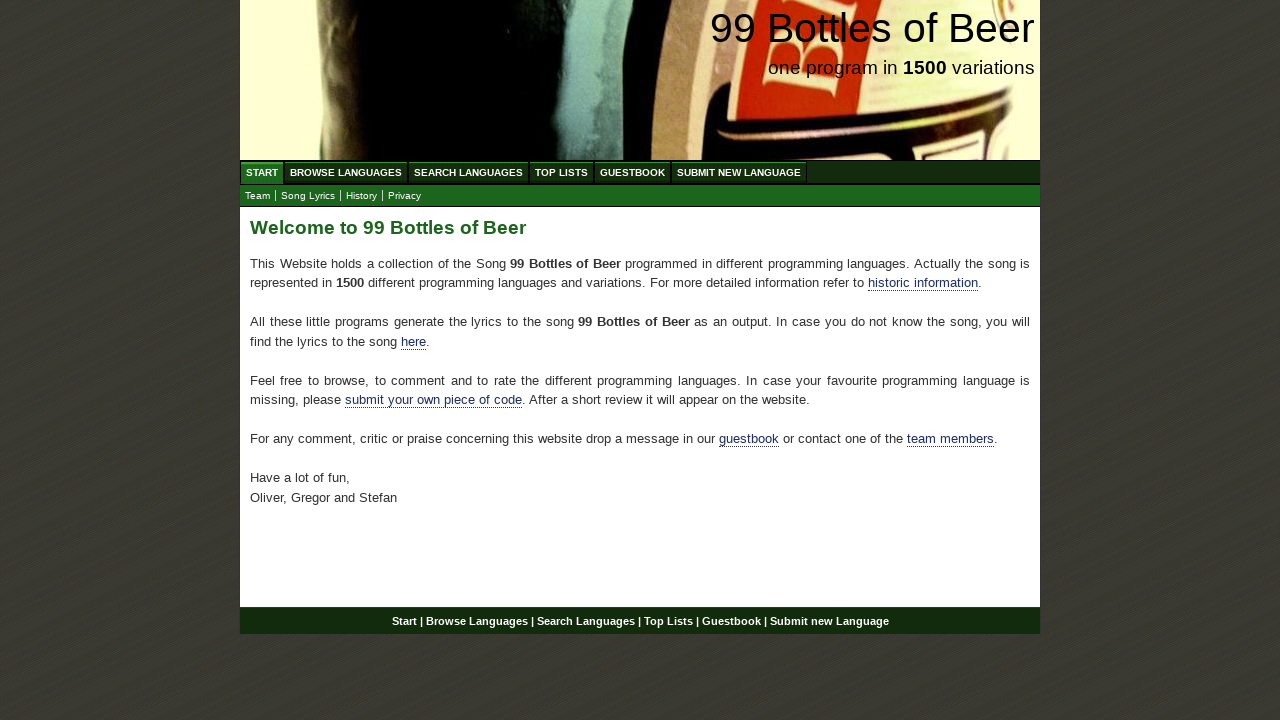

Clicked Browse Languages menu at (346, 172) on xpath=//ul[@id='menu']/li/a[@href='/abc.html']
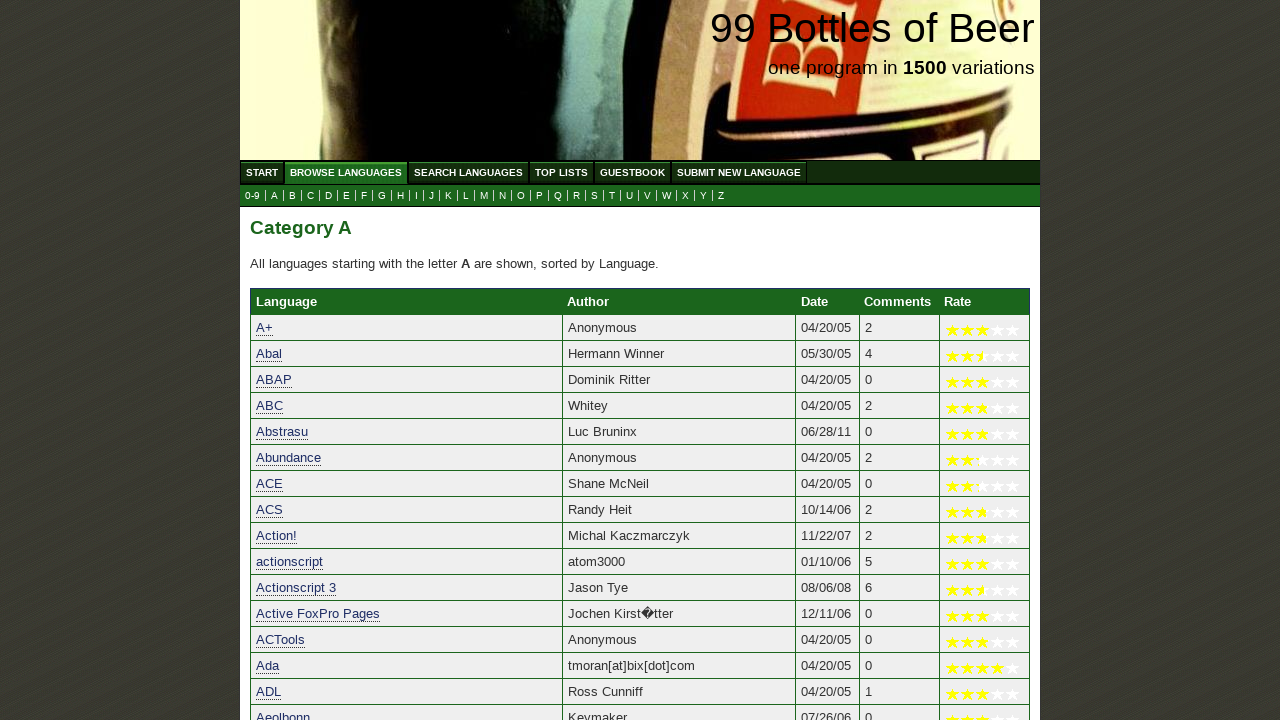

Waited for first table header to load
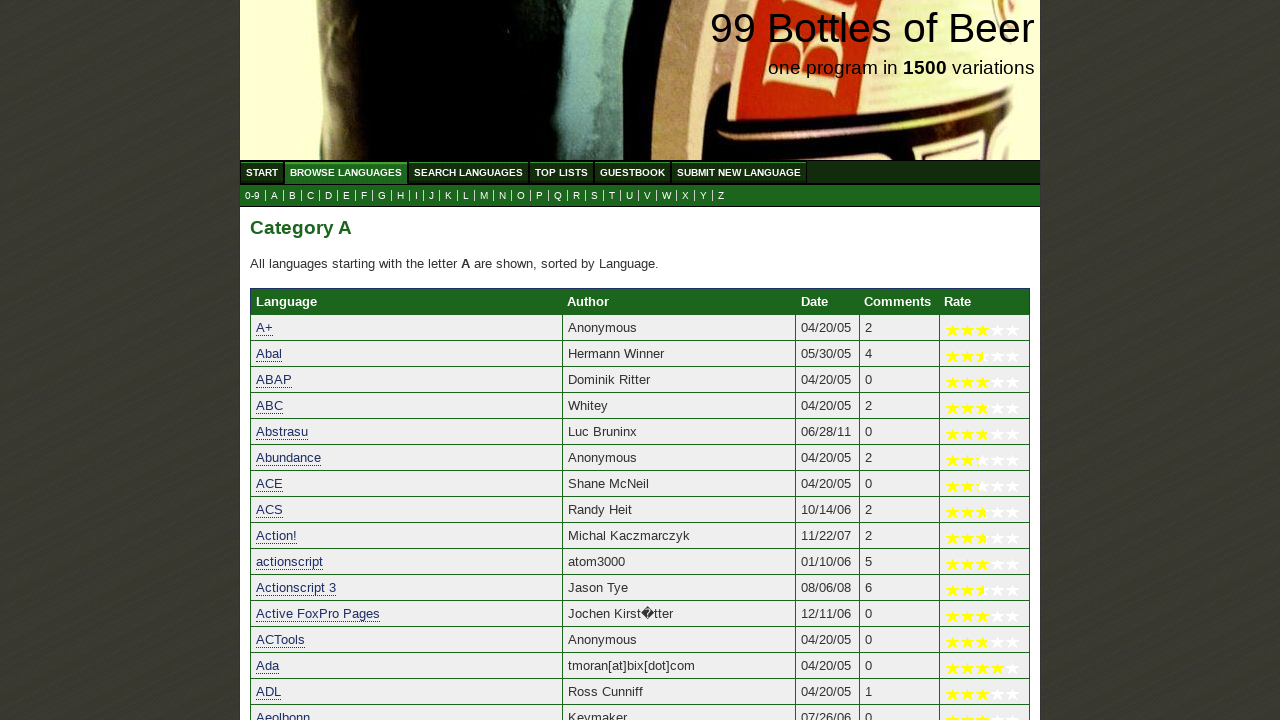

Waited for second table header to load
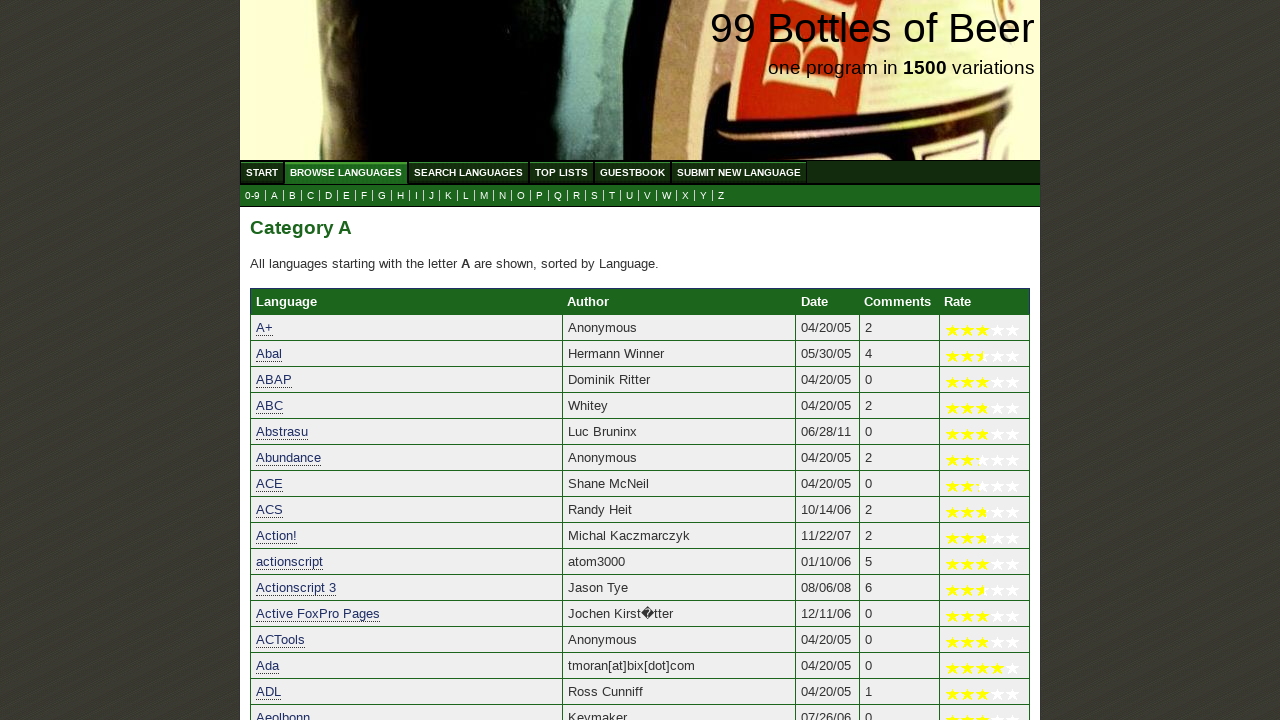

Retrieved first table header text: 'Language'
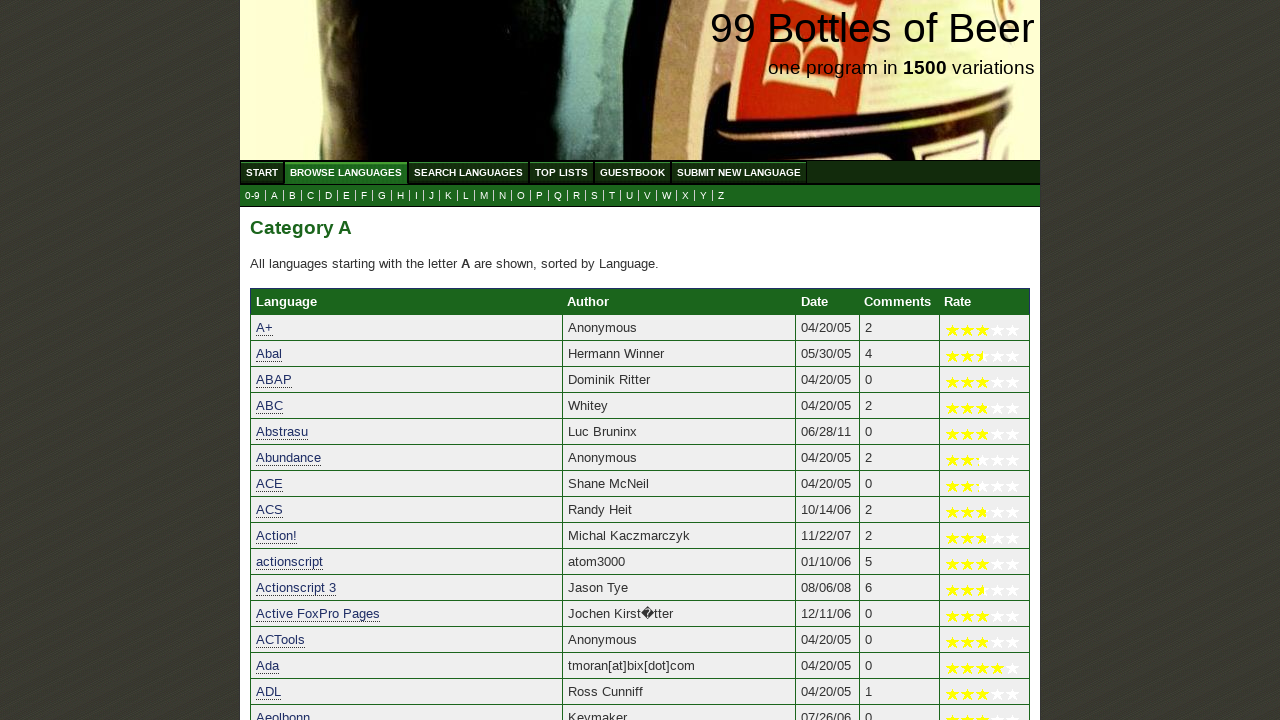

Retrieved second table header text: 'Author'
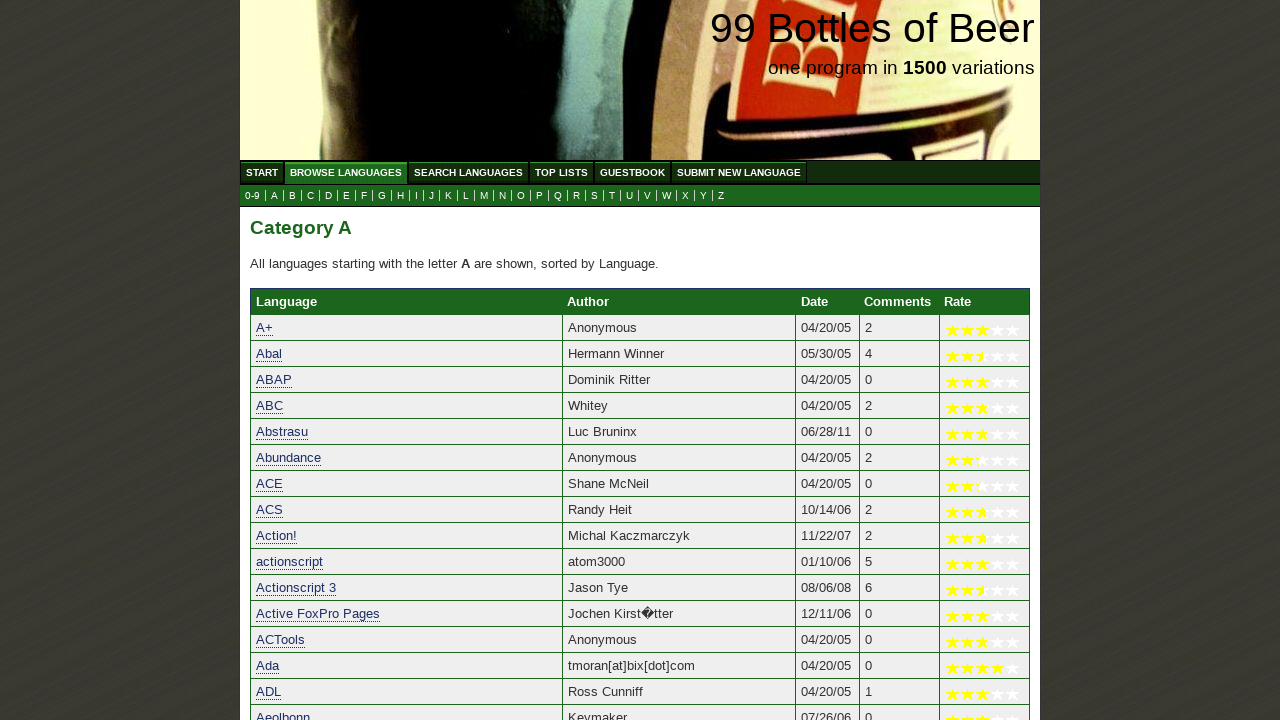

Verified first table header is 'Language'
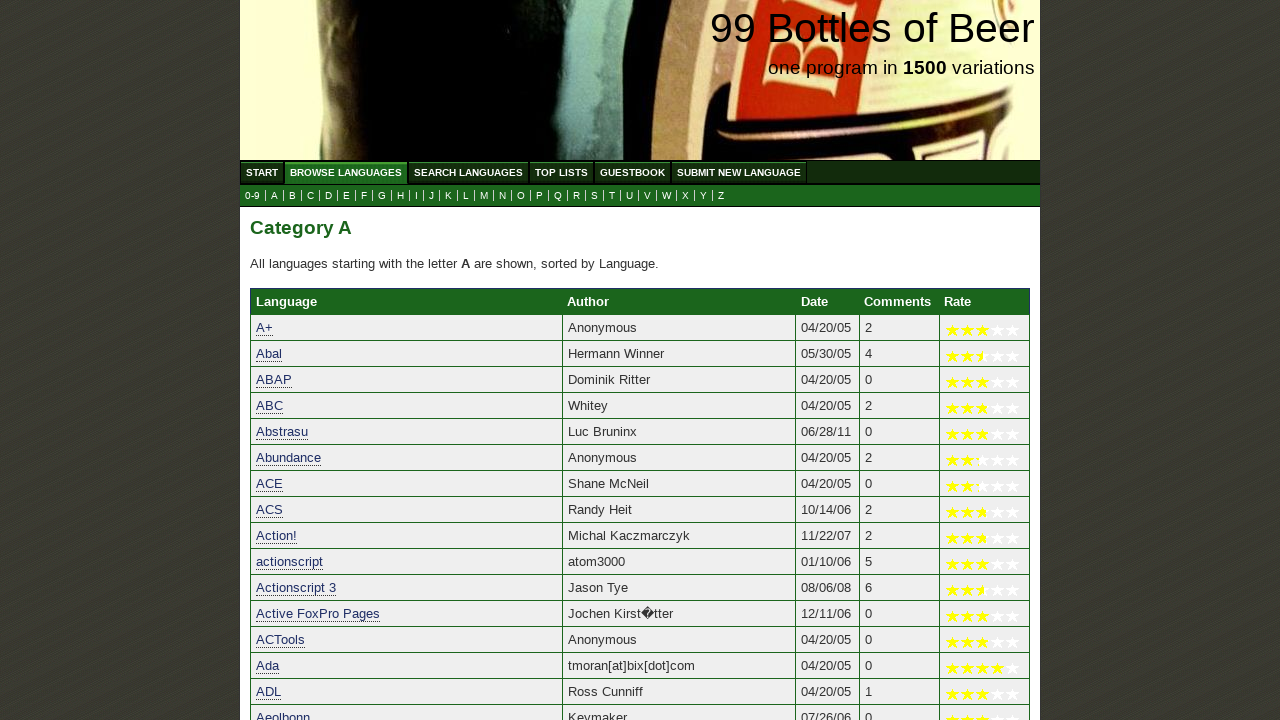

Verified second table header is 'Author'
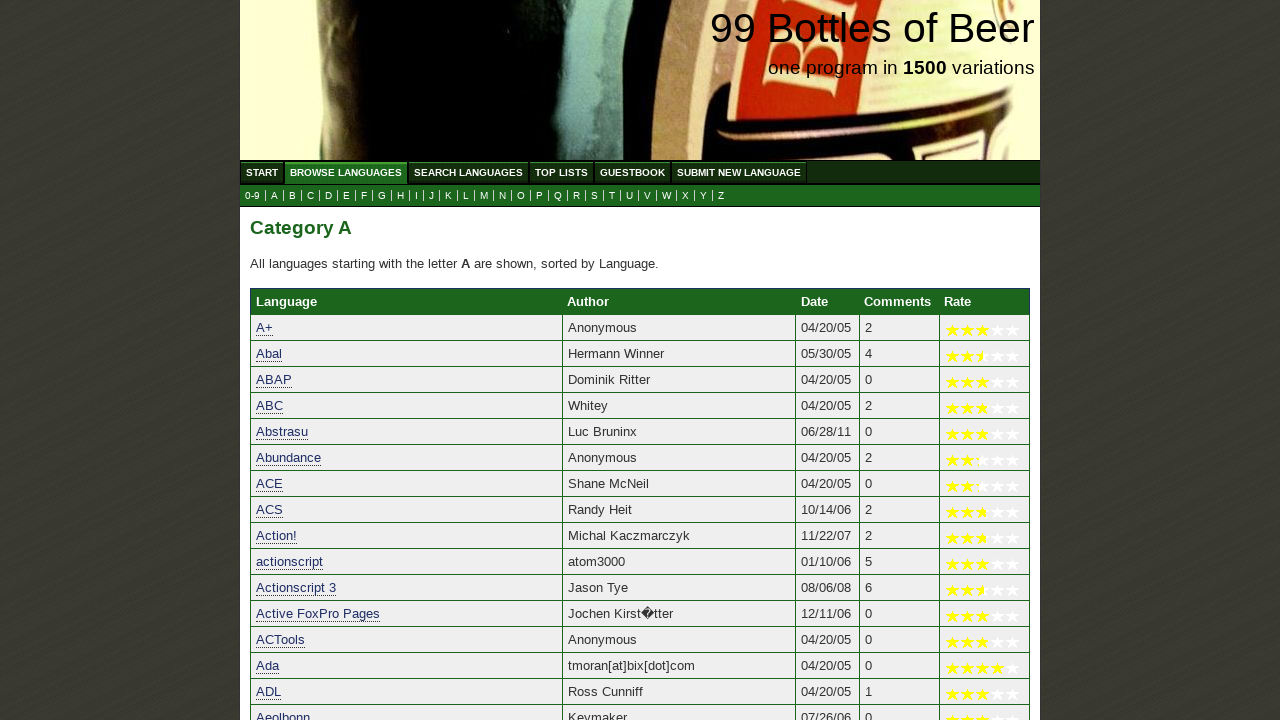

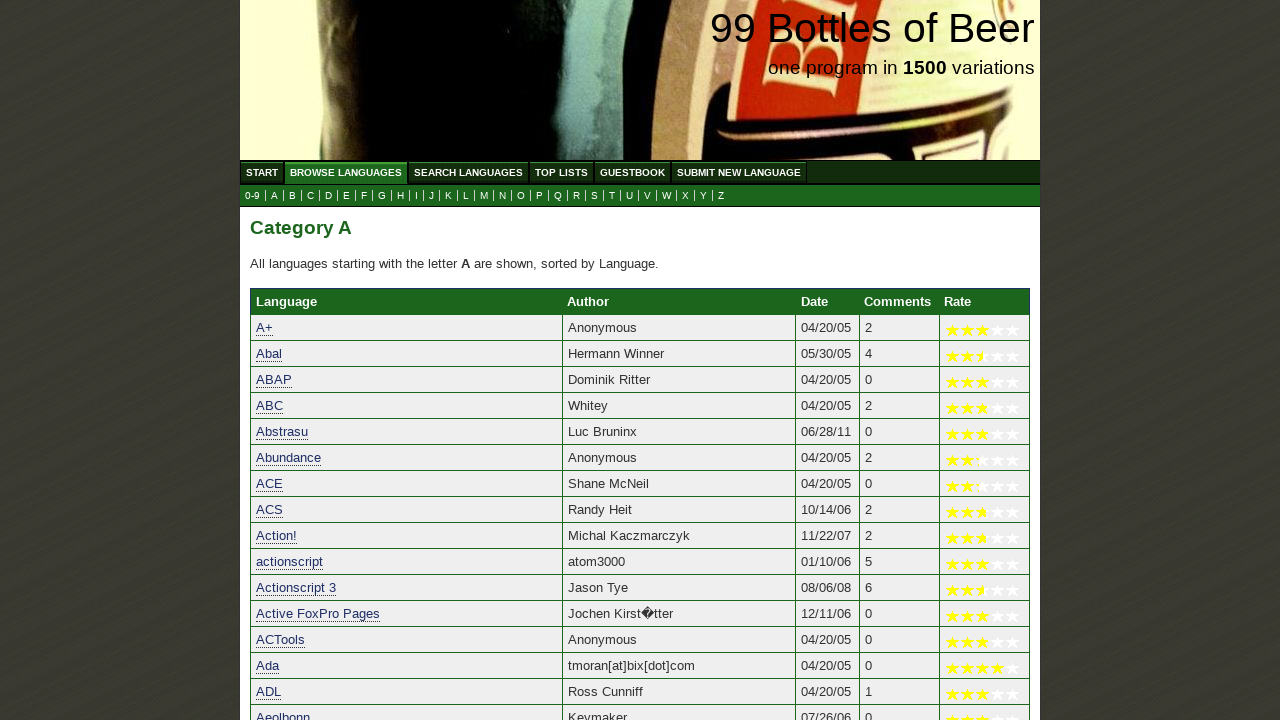